Tests frame navigation by visiting the frames page, clicking on the Nested Frames link with Ctrl+Click to open in a new tab, verifying the new page URL, and confirming the main page content remains accessible.

Starting URL: https://the-internet.herokuapp.com/frames

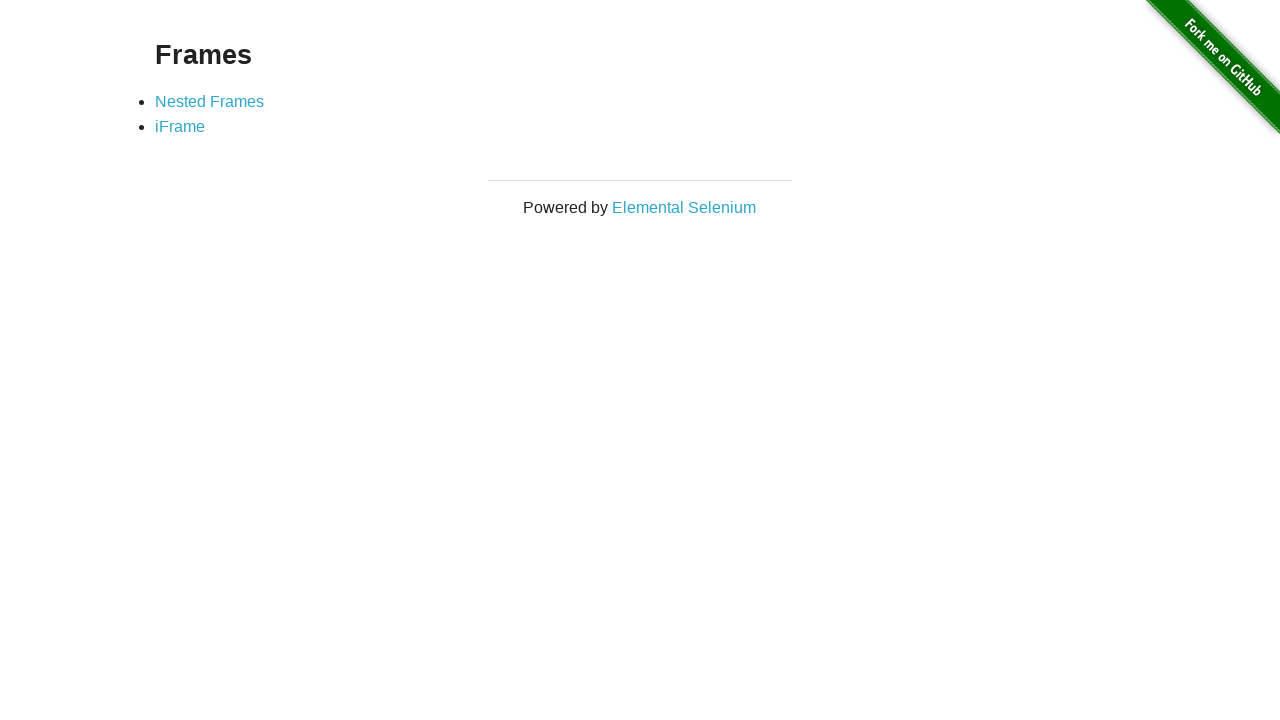

Waited for page title (h3) to be visible
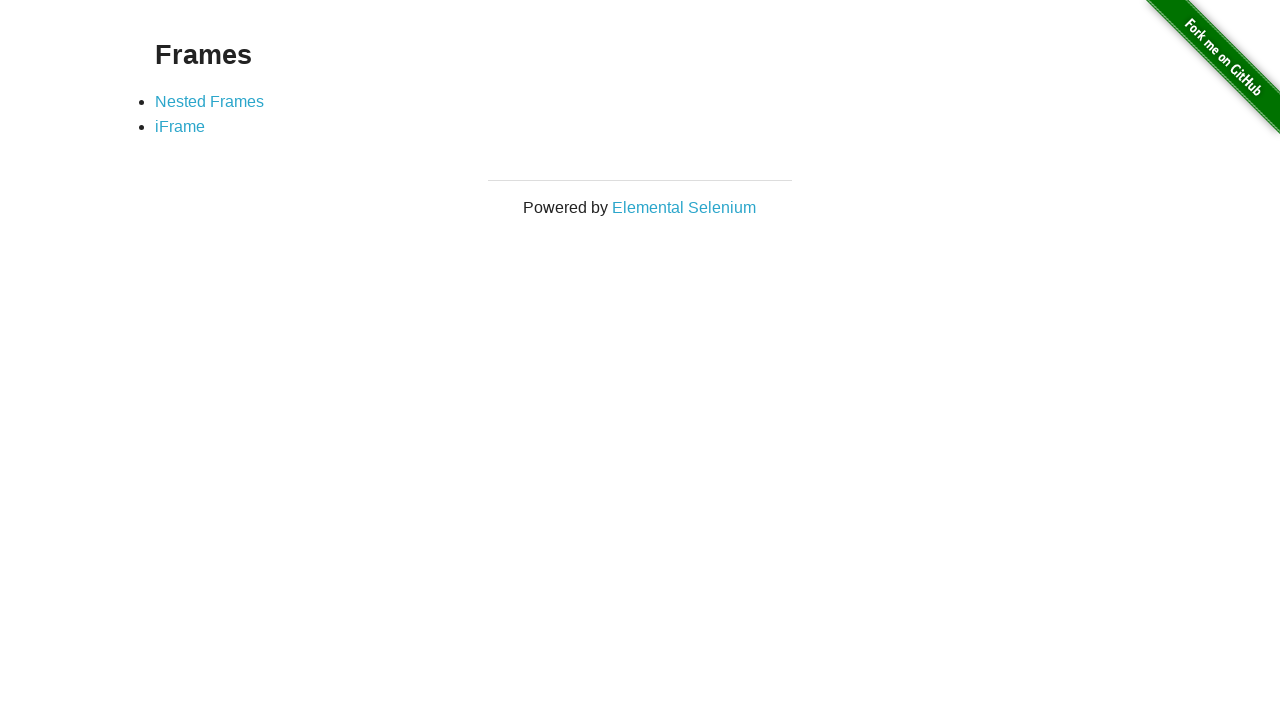

Confirmed 'Nested Frames' link is visible on main page
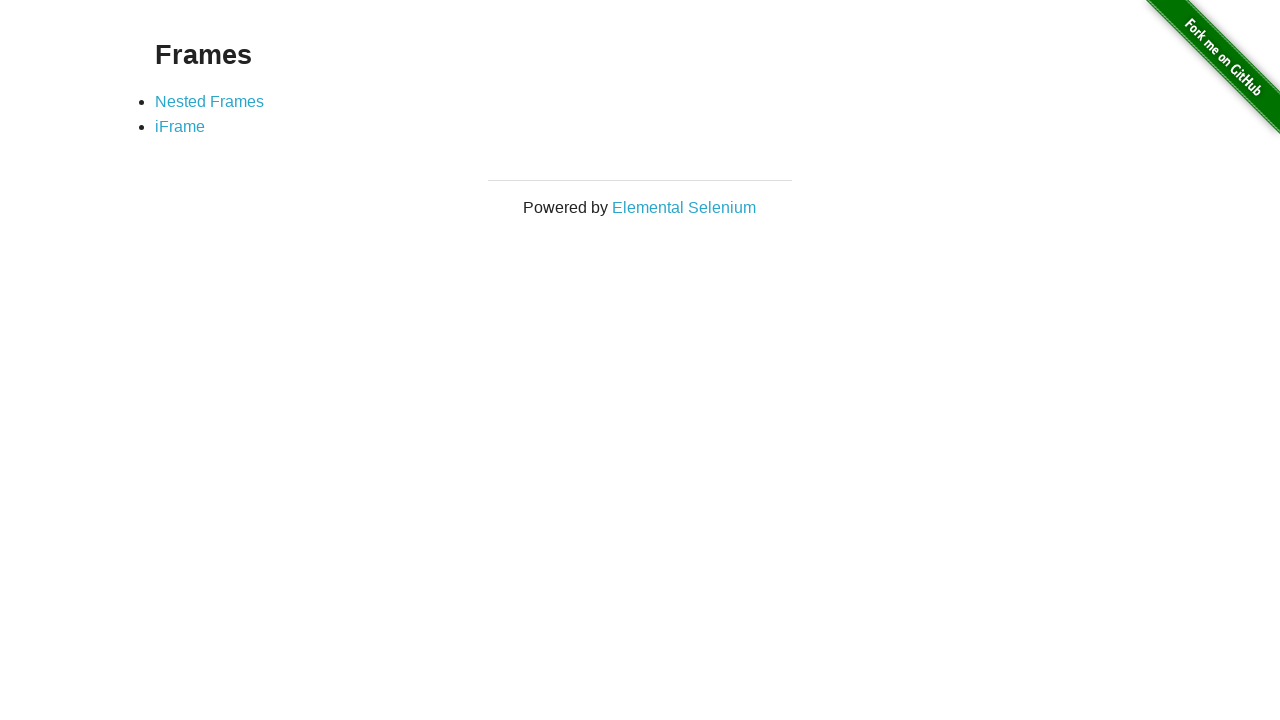

Clicked 'Nested Frames' link with Ctrl+Click to open in new tab at (210, 101) on internal:role=link[name="Nested Frames"i]
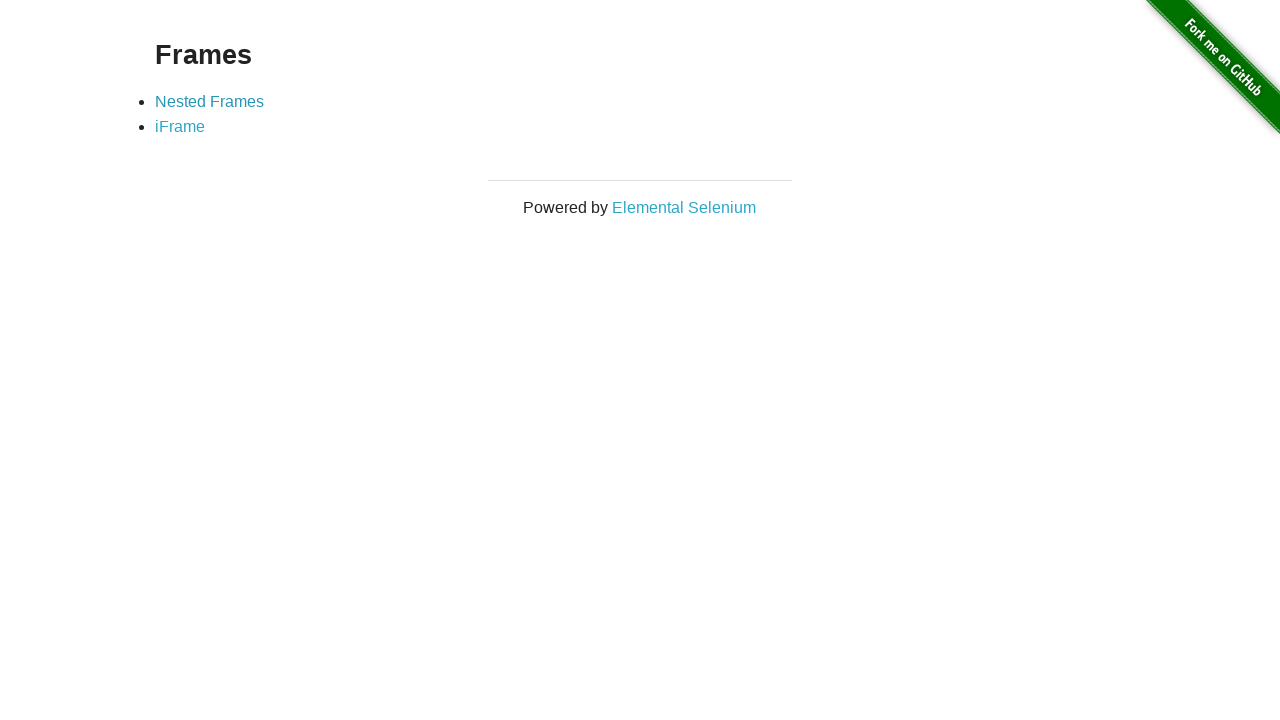

Retrieved new page from context
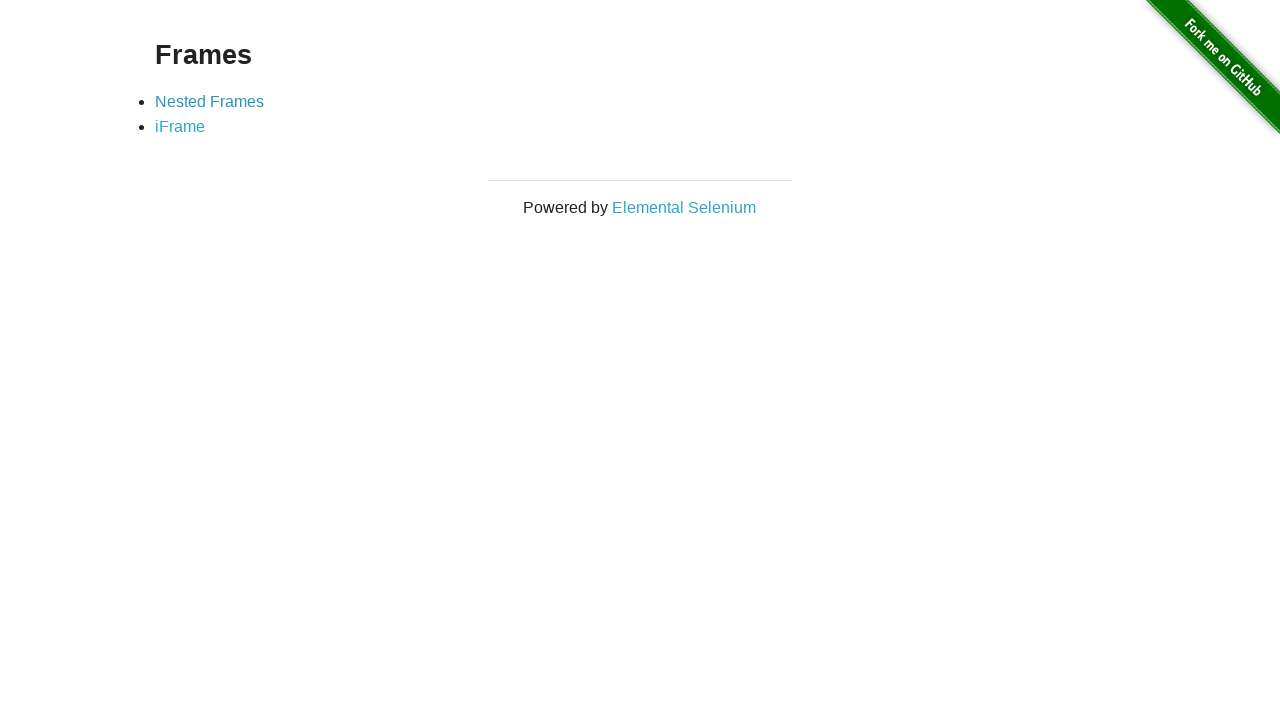

Waited for new page to fully load
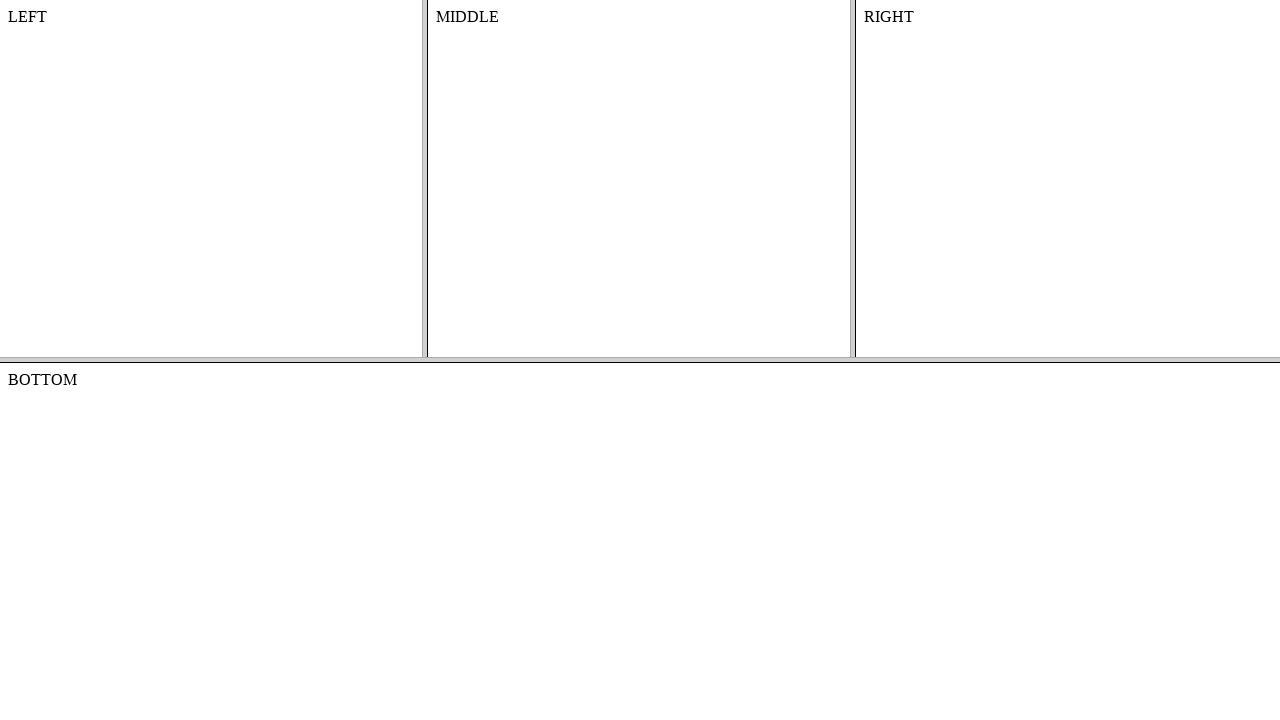

Verified new page URL is https://the-internet.herokuapp.com/nested_frames
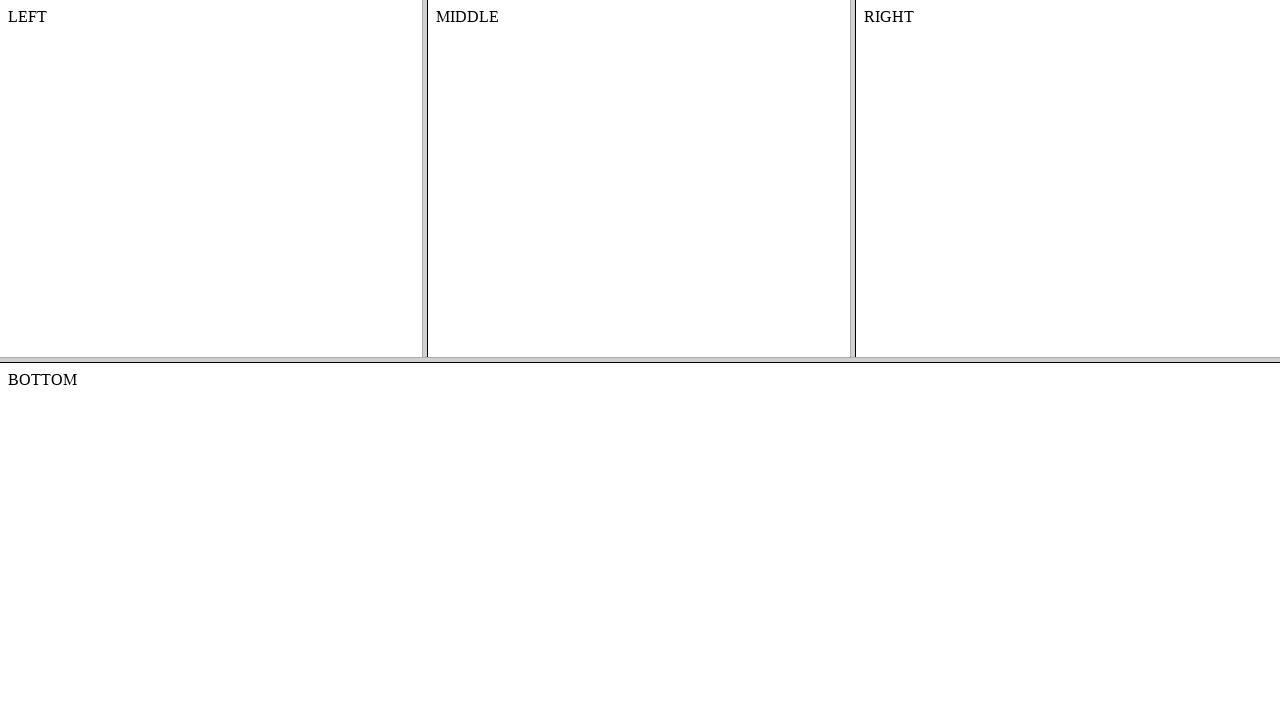

Confirmed main page content remains accessible and 'Nested Frames' link still visible
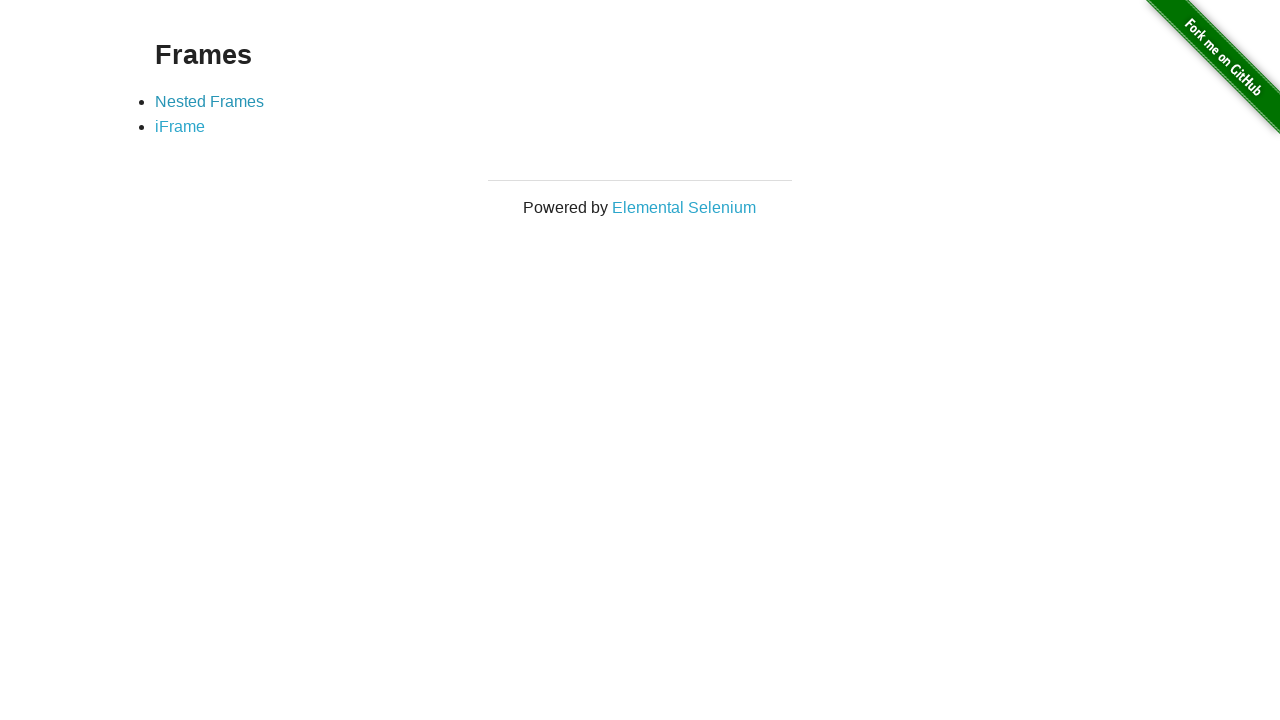

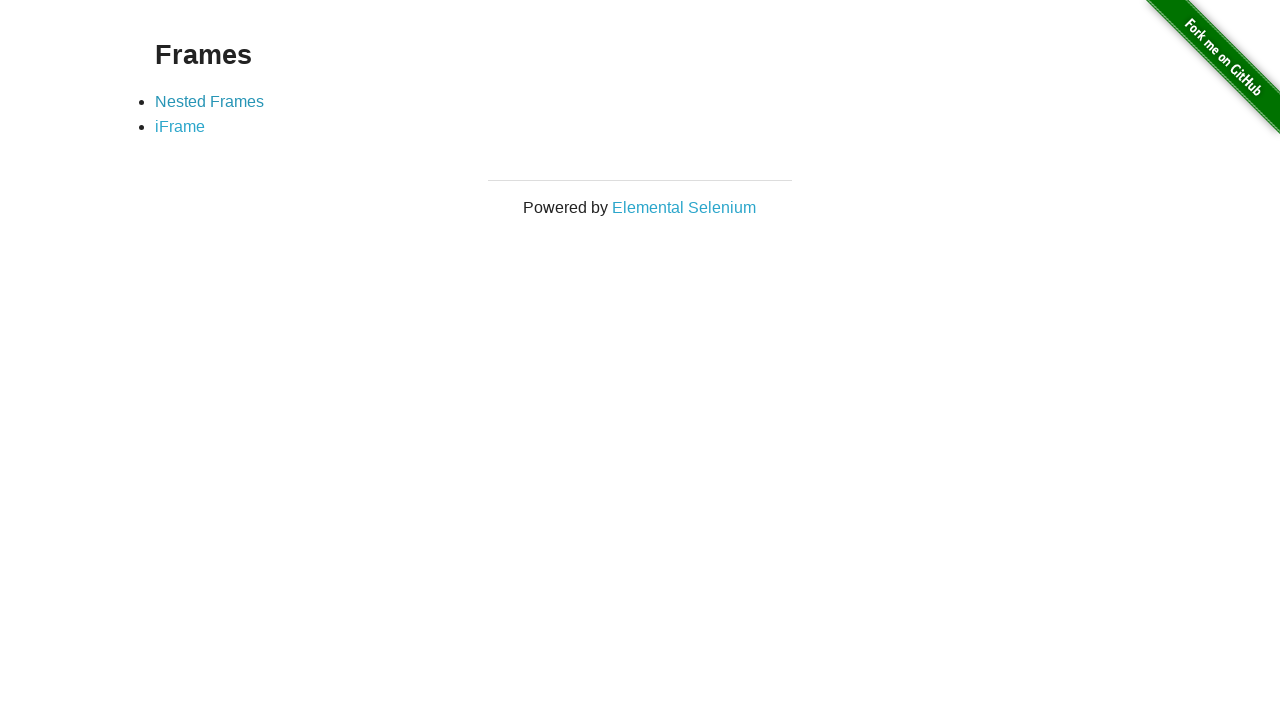